Navigates to DemoQA text box page and verifies that input elements are present on the page

Starting URL: https://demoqa.com/text-box/

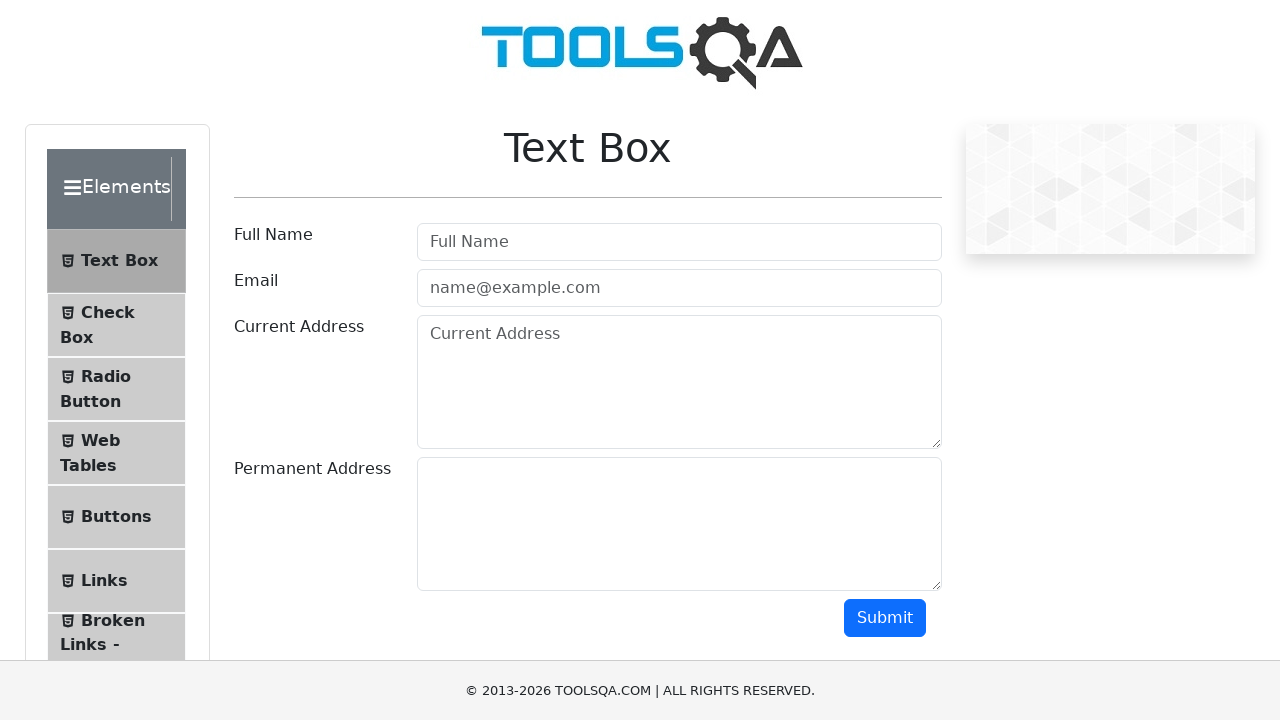

Navigated to DemoQA text box page
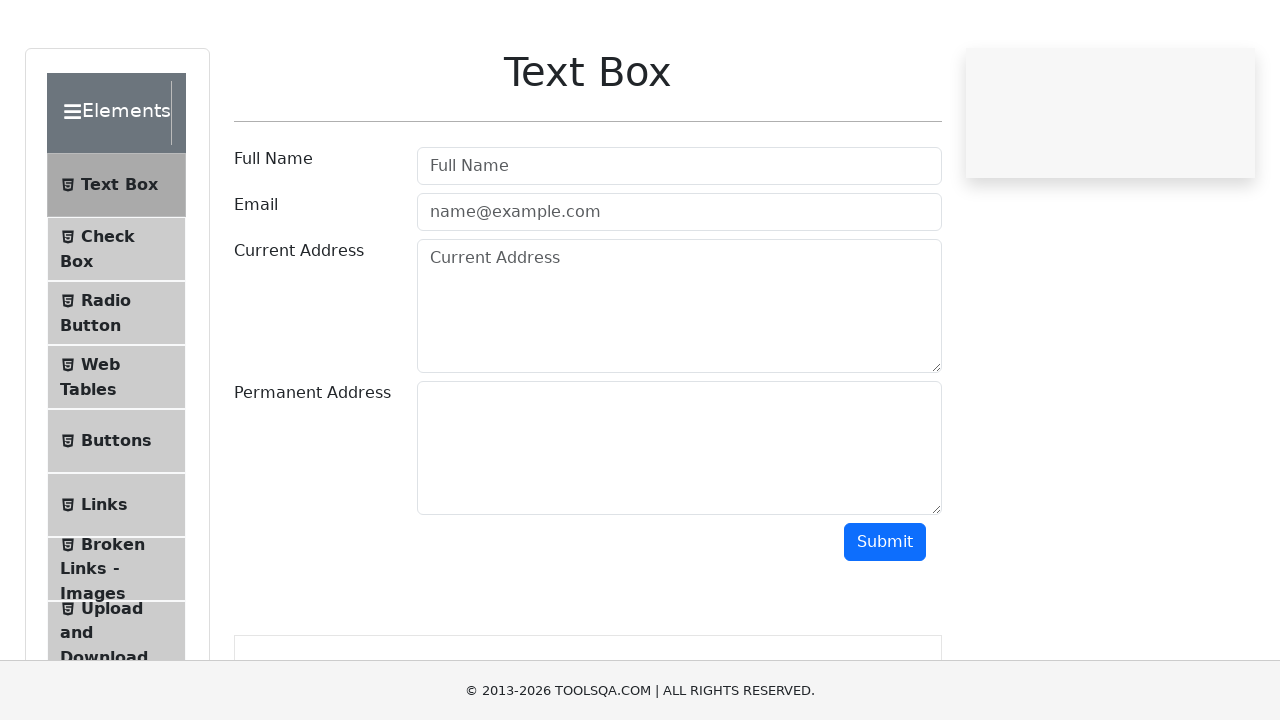

Input elements loaded on the page
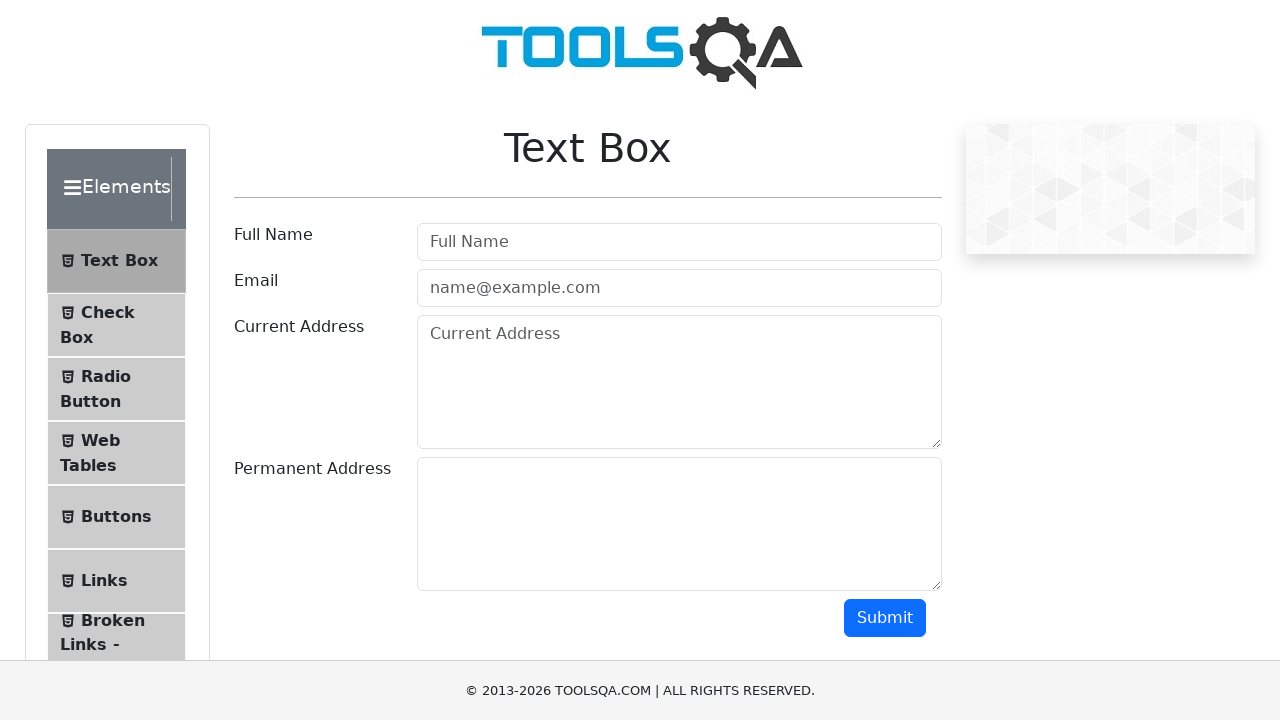

Found 2 input elements on the page
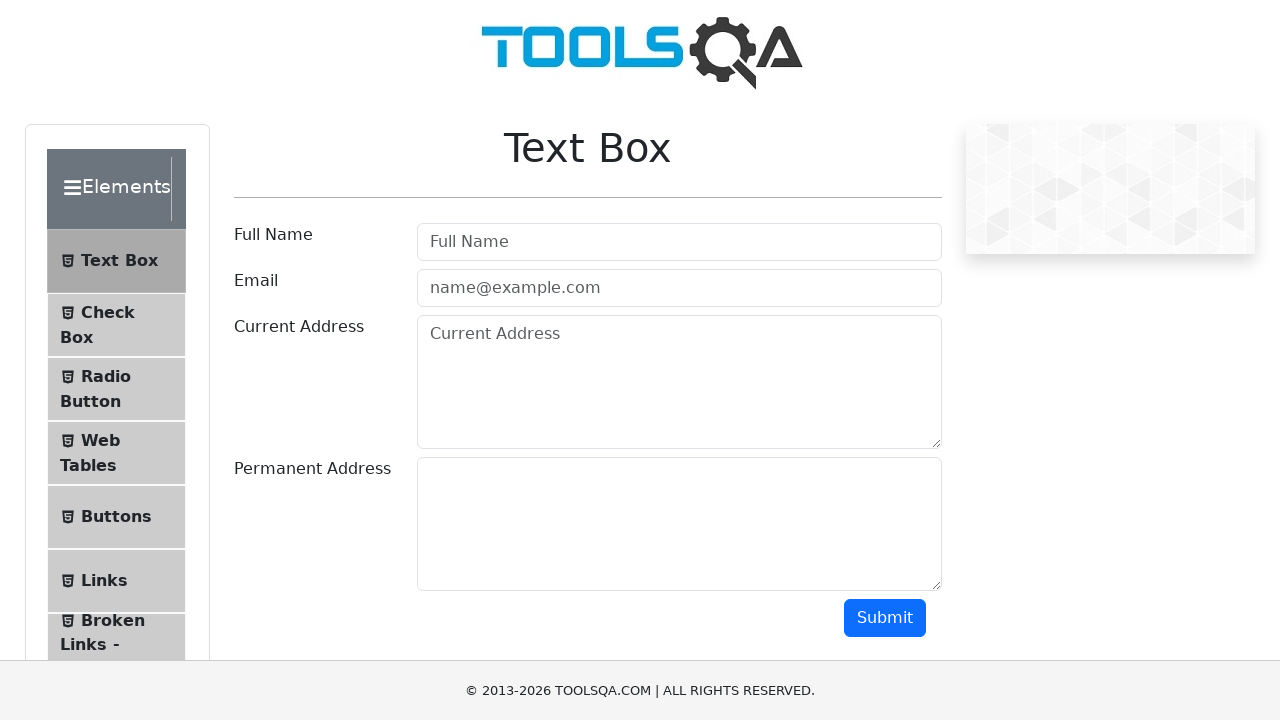

Verified that input elements are present on the page
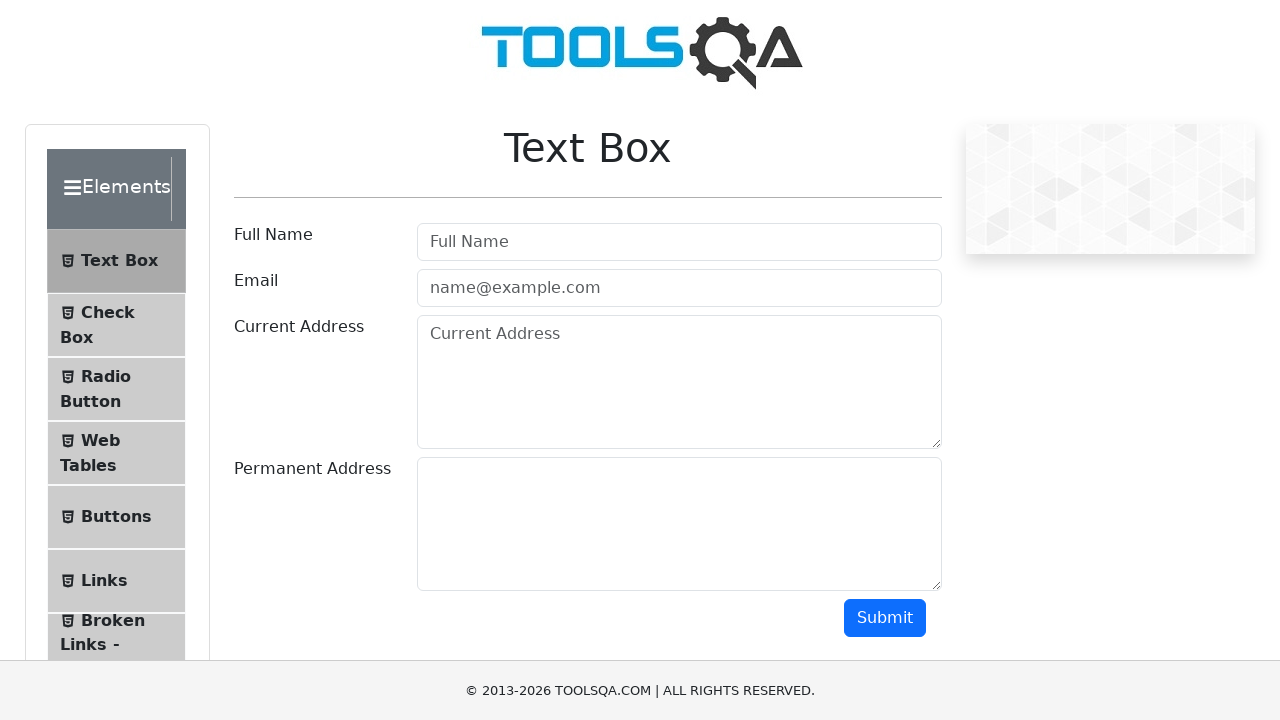

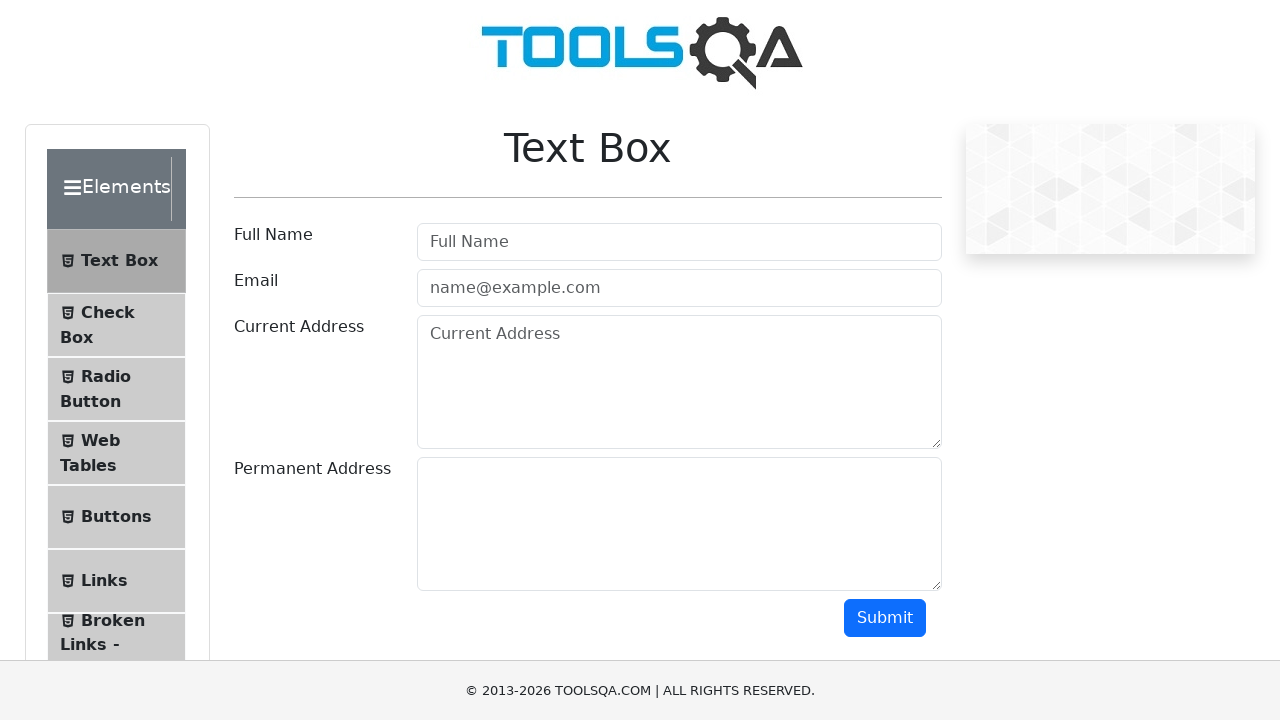